Tests JavaScript alert handling including normal alerts, confirmation dialogs, and prompt alerts by triggering each type and interacting with them

Starting URL: https://the-internet.herokuapp.com/javascript_alerts

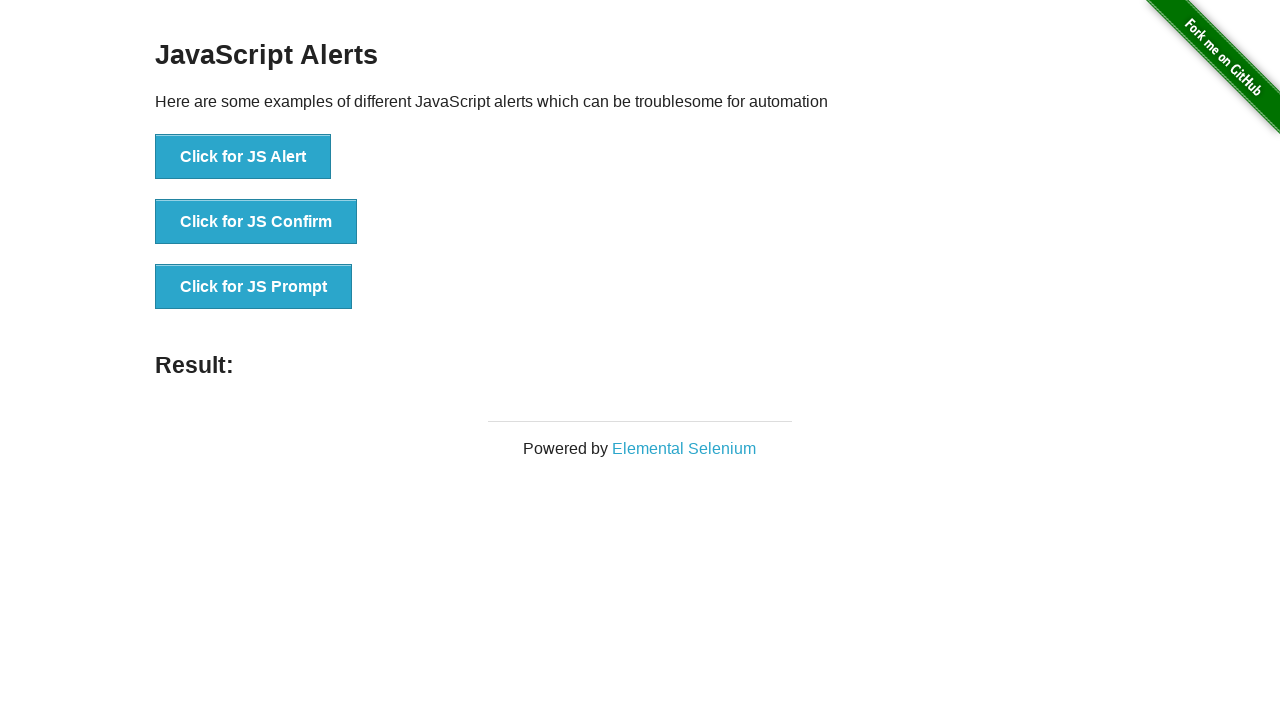

Navigated to JavaScript alerts test page
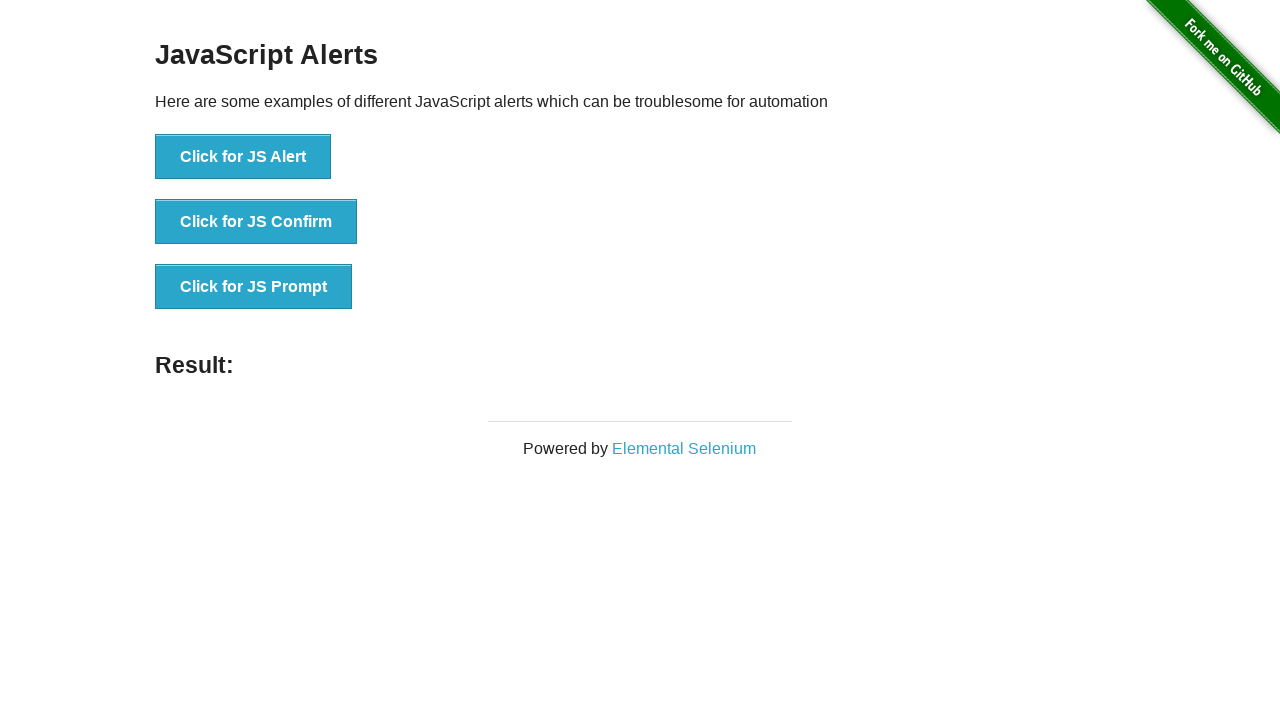

Clicked button to trigger normal JavaScript alert at (243, 157) on xpath=//button[@onclick='jsAlert()']
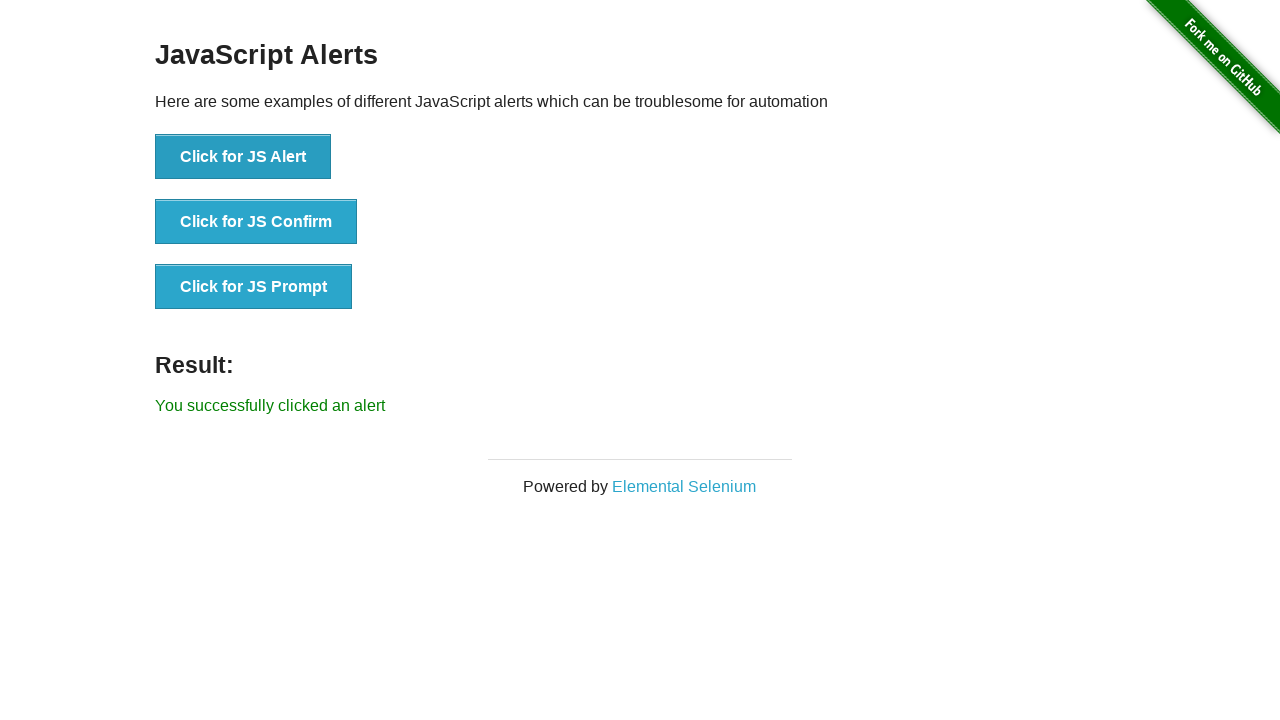

Accepted the normal JavaScript alert
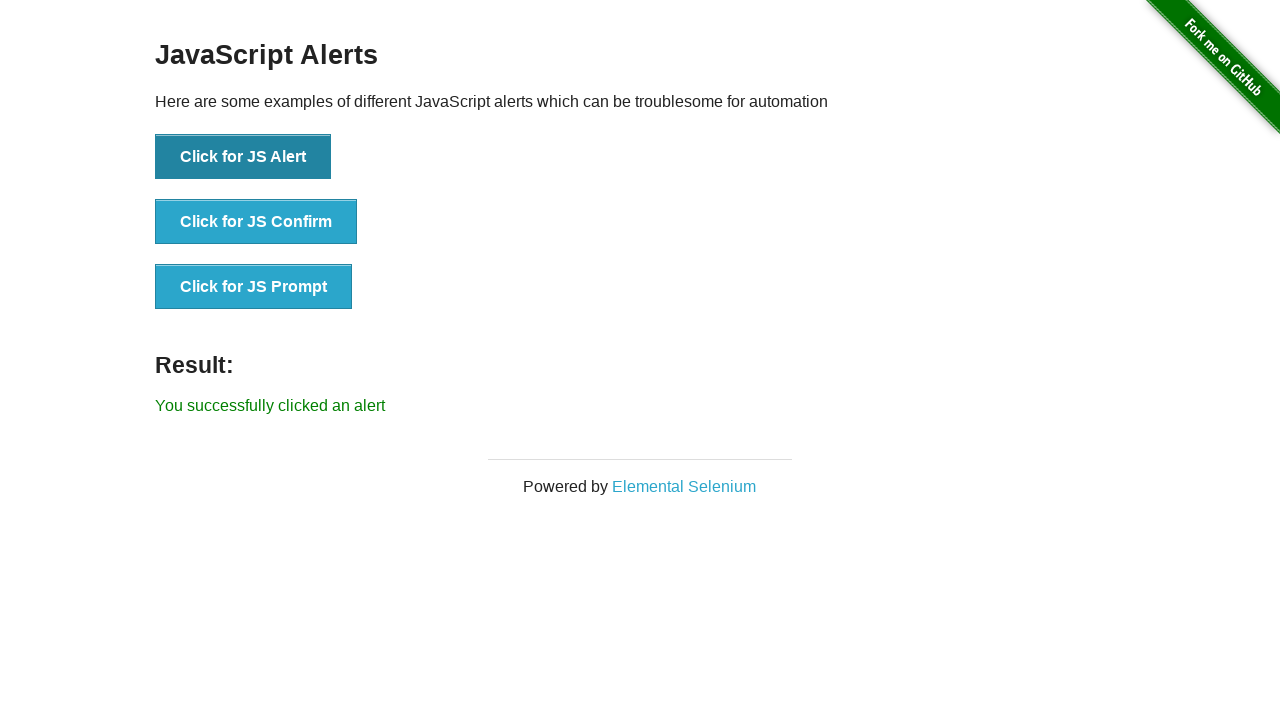

Clicked button to trigger confirmation dialog at (256, 222) on xpath=//button[@onclick='jsConfirm()']
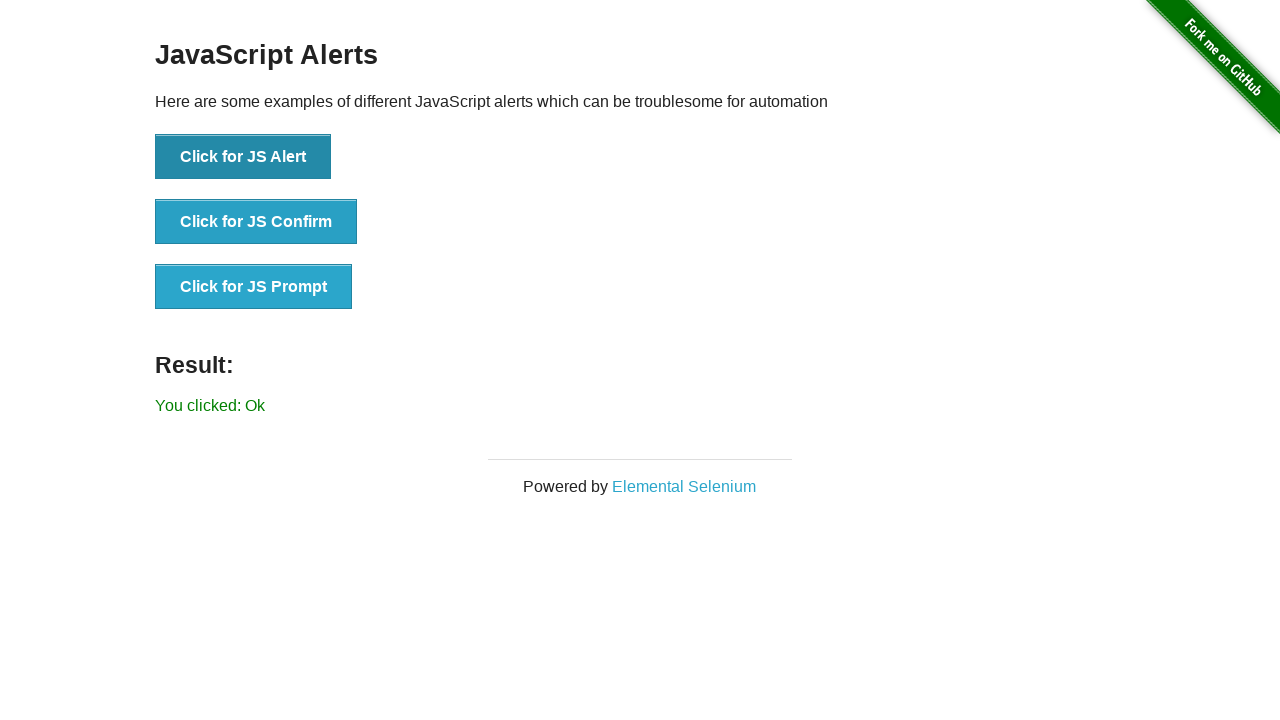

Accepted the confirmation dialog
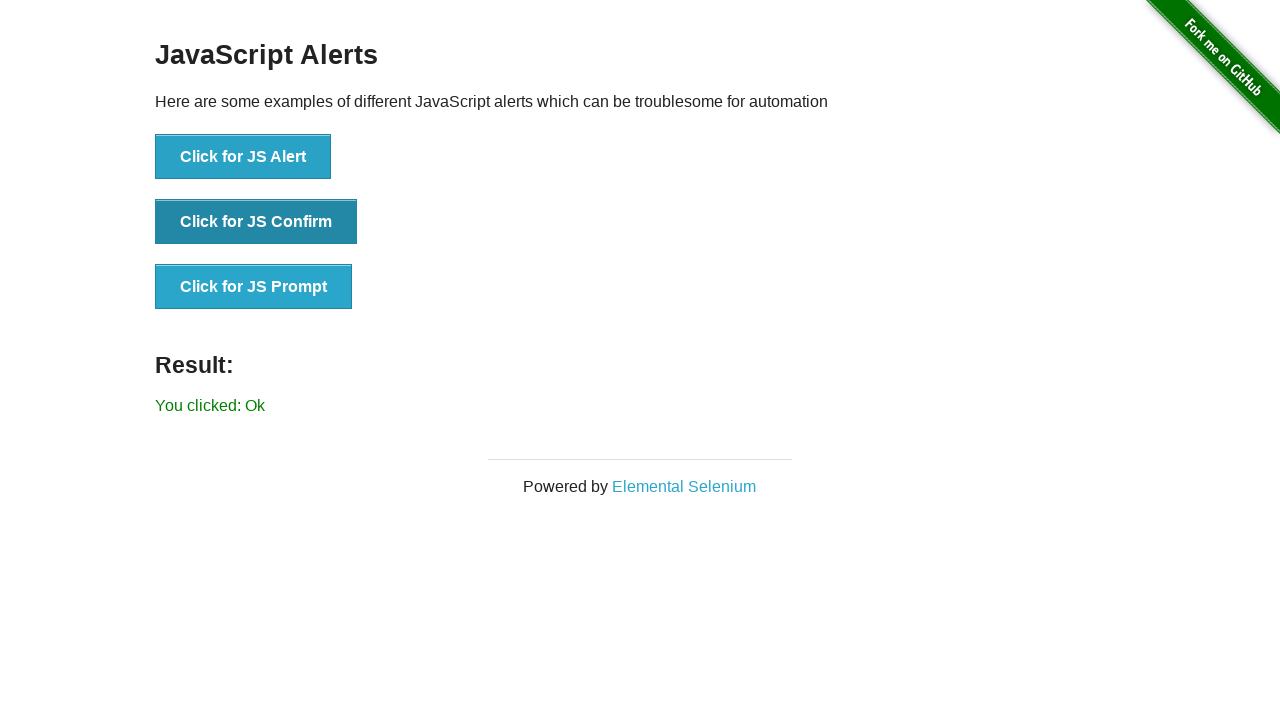

Clicked button to trigger confirmation dialog again at (256, 222) on xpath=//button[@onclick='jsConfirm()']
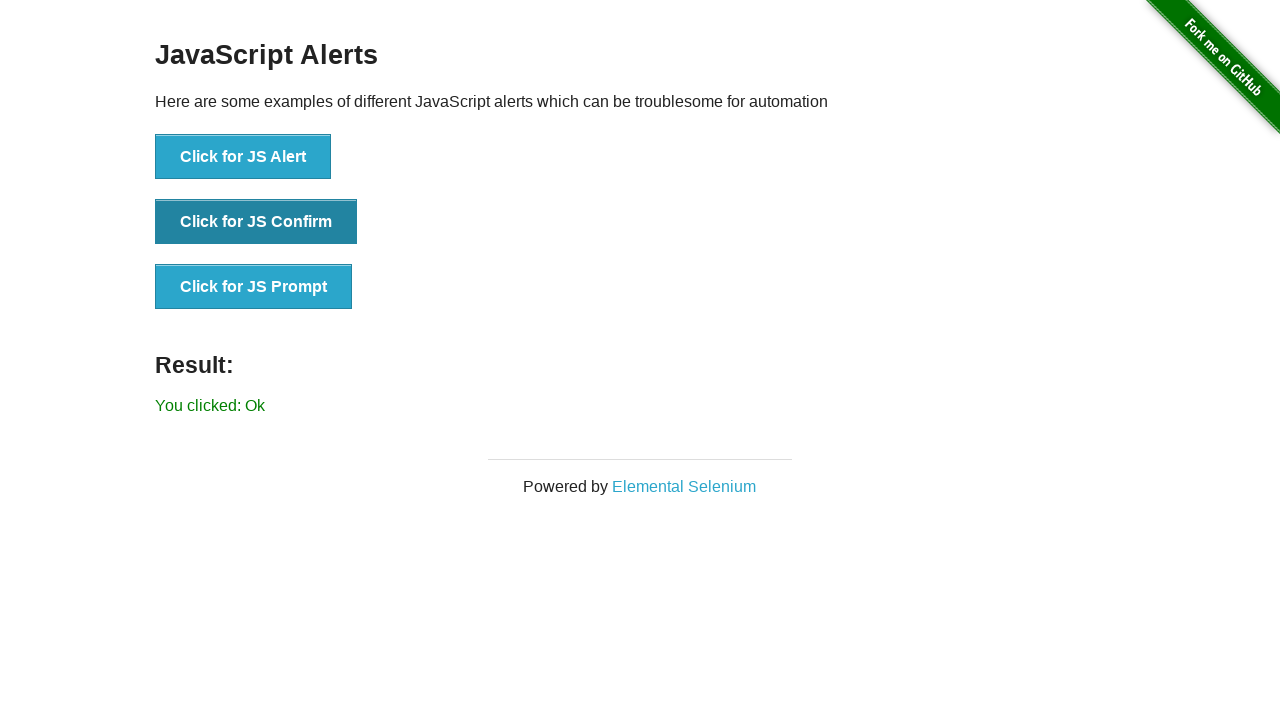

Dismissed the confirmation dialog
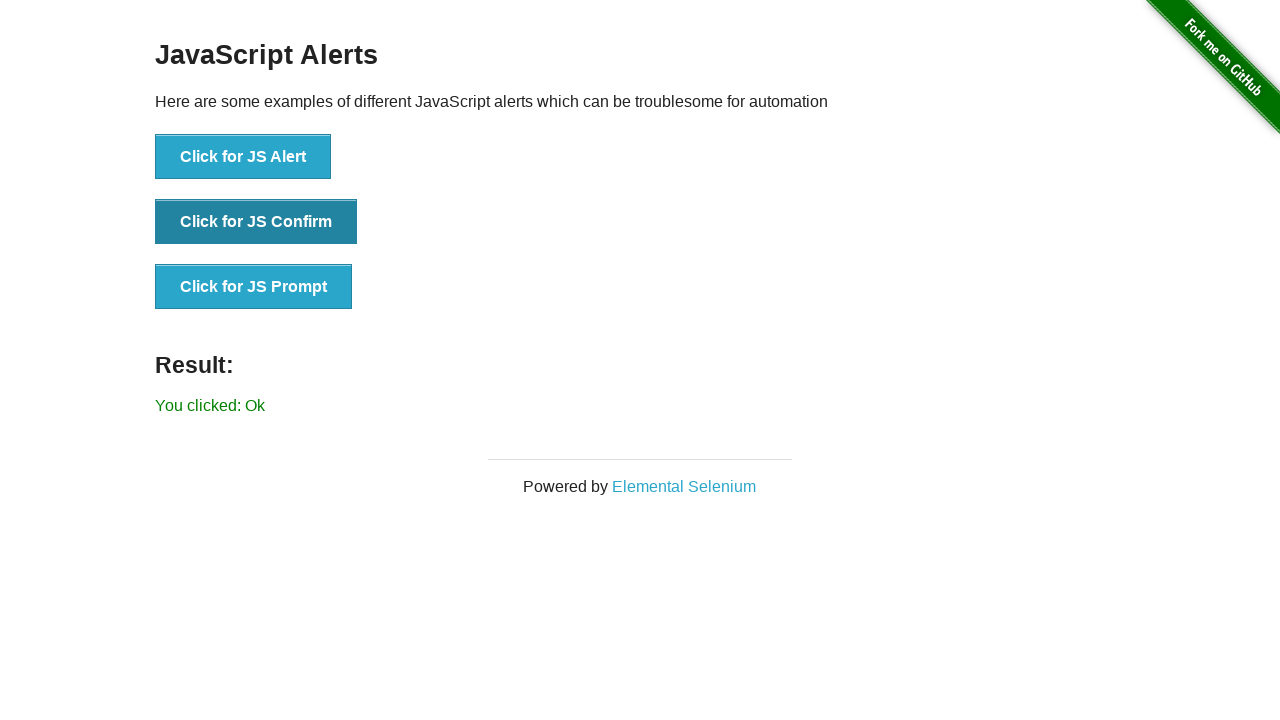

Clicked button to trigger prompt dialog at (254, 287) on xpath=//button[@onclick='jsPrompt()']
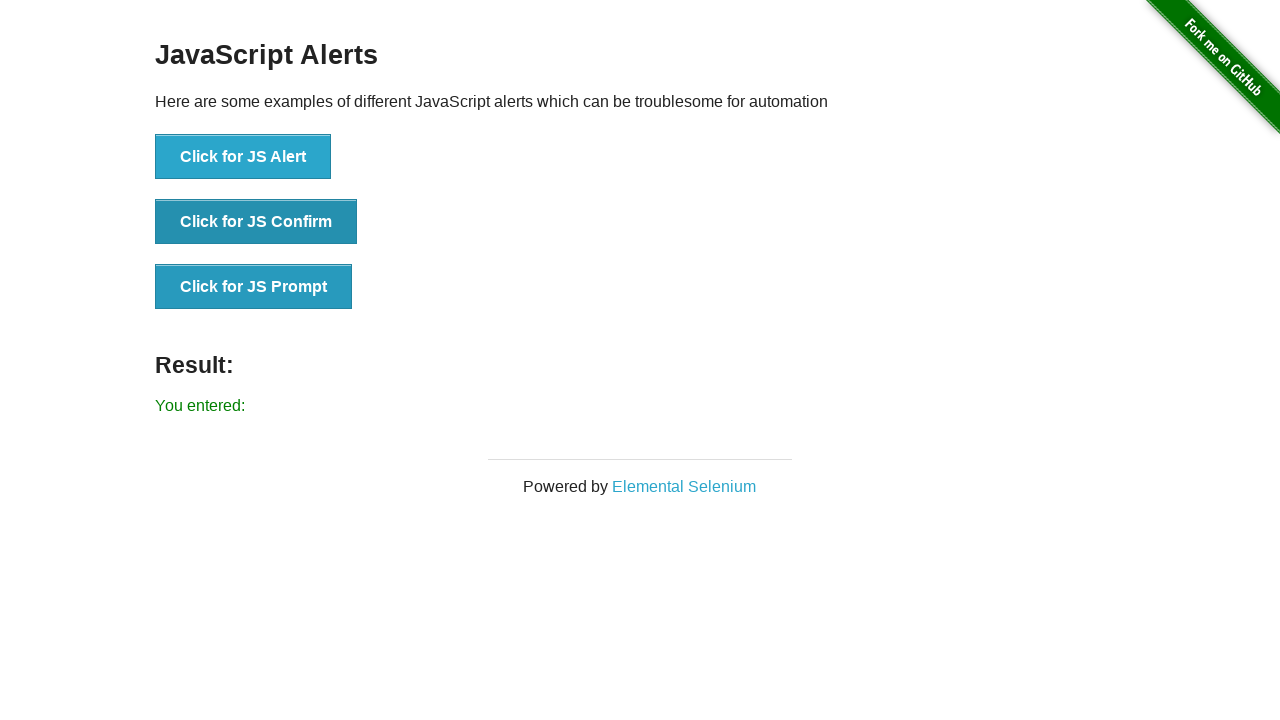

Accepted prompt dialog with text 'Text whatever'
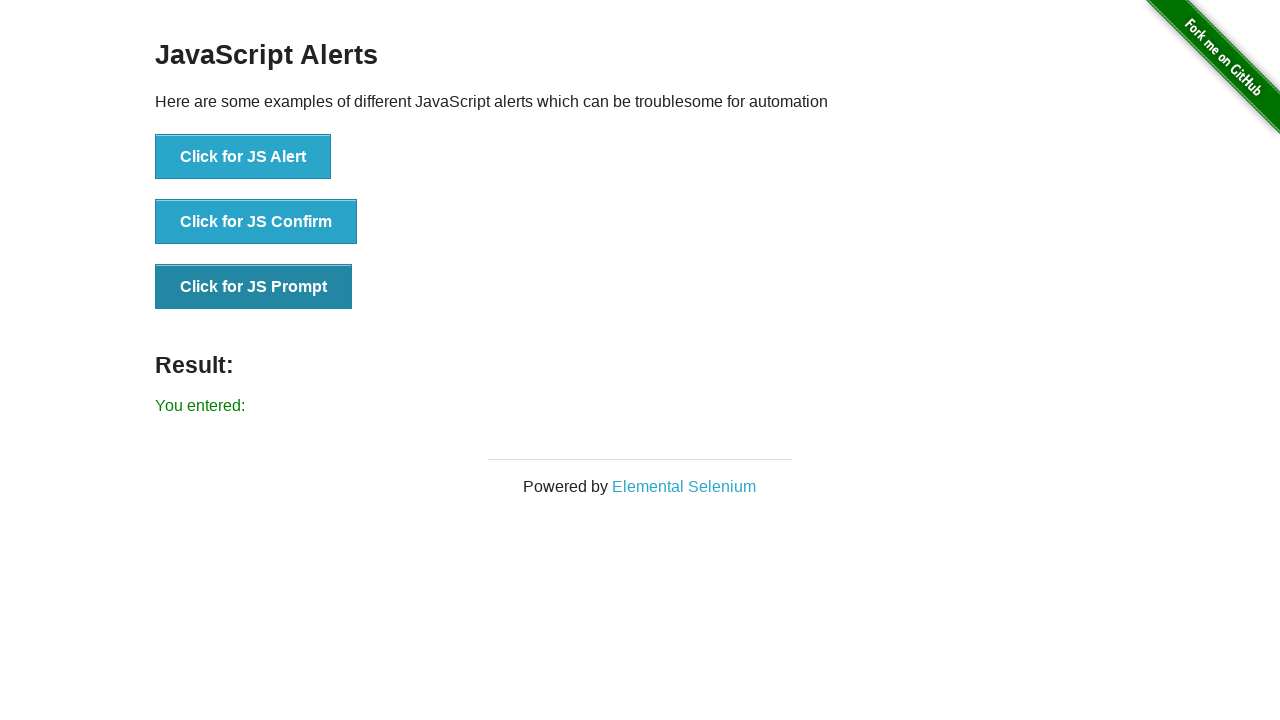

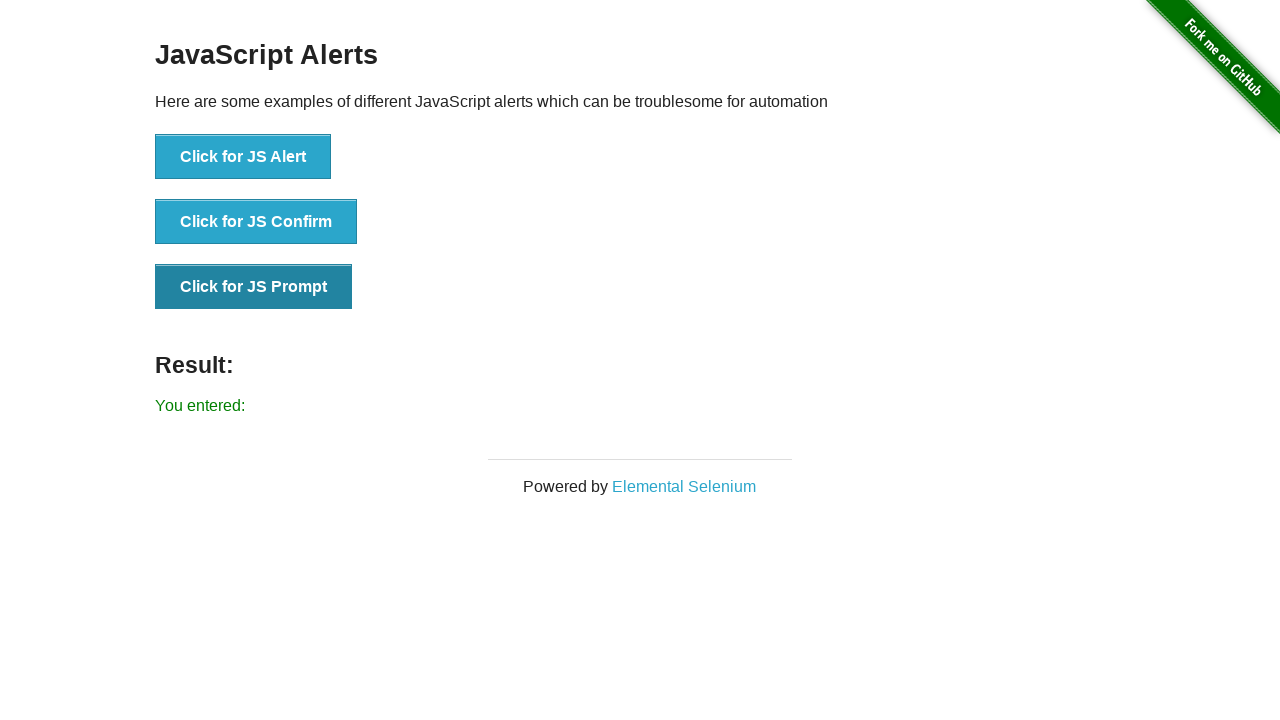